Tests the Wikipedia search widget by entering a search query, clicking submit, then clicking on each search result link which opens in new windows, and finally switching between all opened windows.

Starting URL: https://testautomationpractice.blogspot.com/

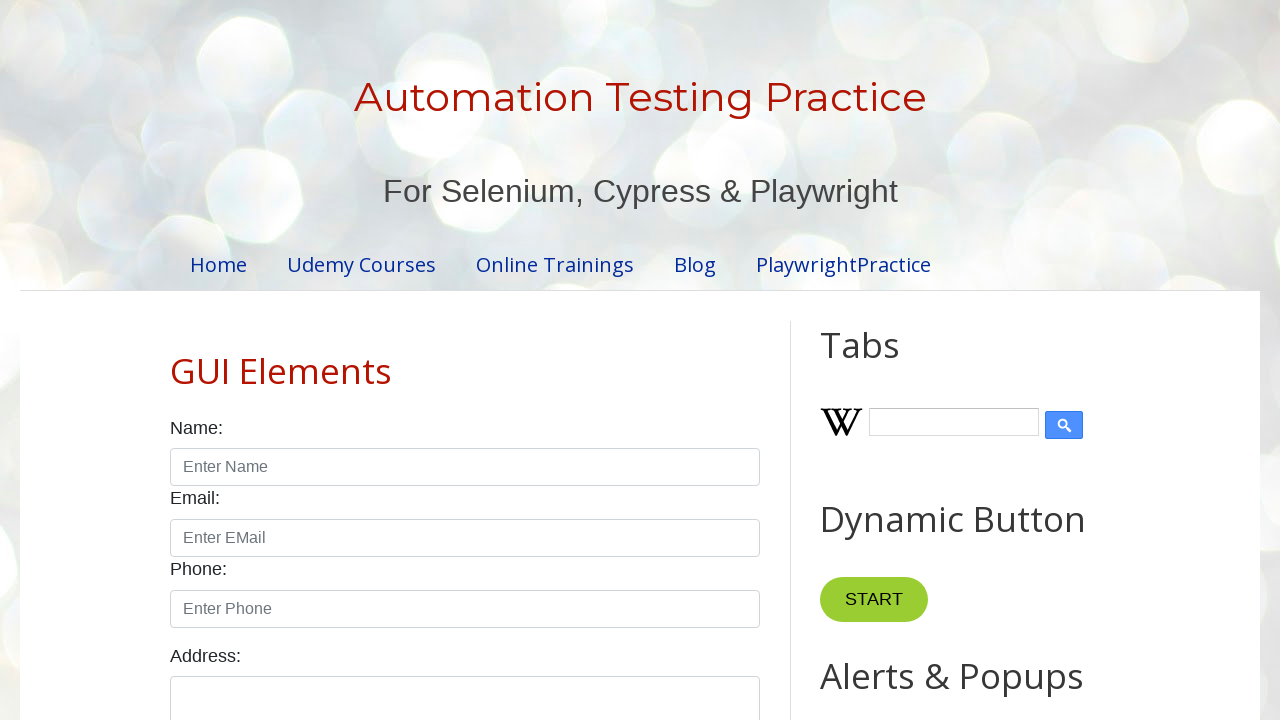

Filled Wikipedia search input with 'testing' on input#Wikipedia1_wikipedia-search-input
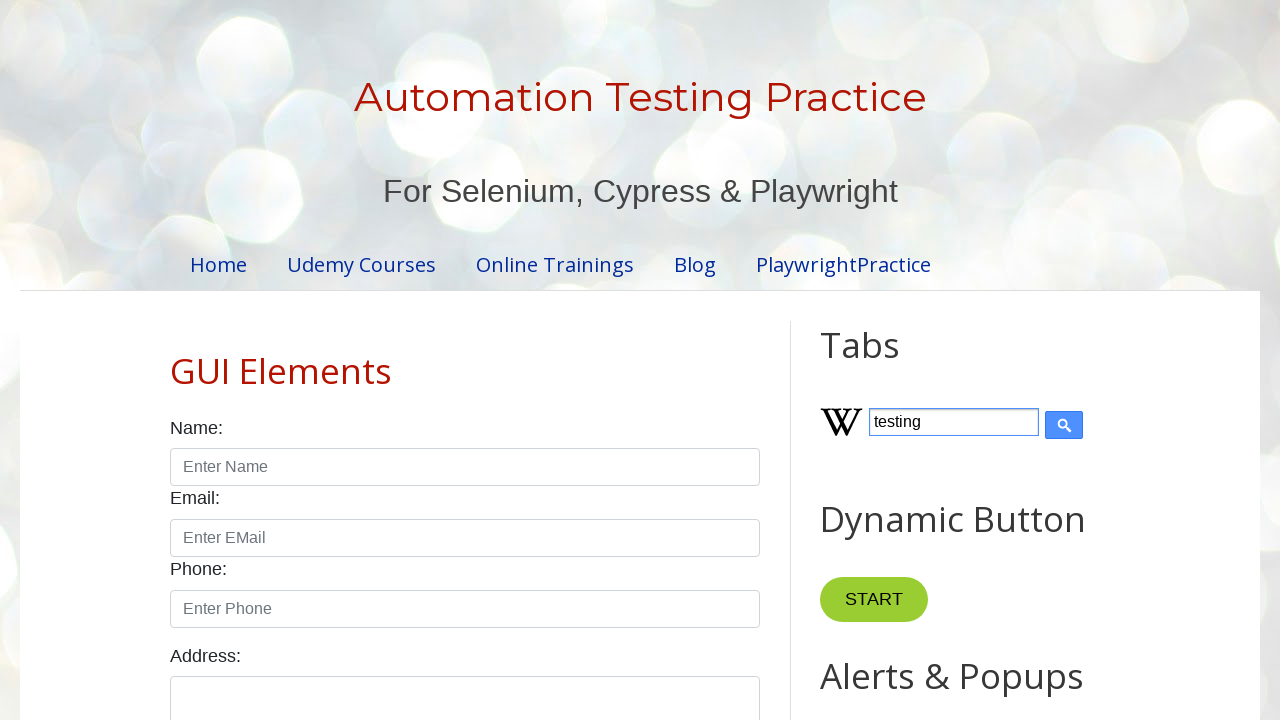

Clicked Wikipedia search submit button at (1064, 425) on input[type='submit']
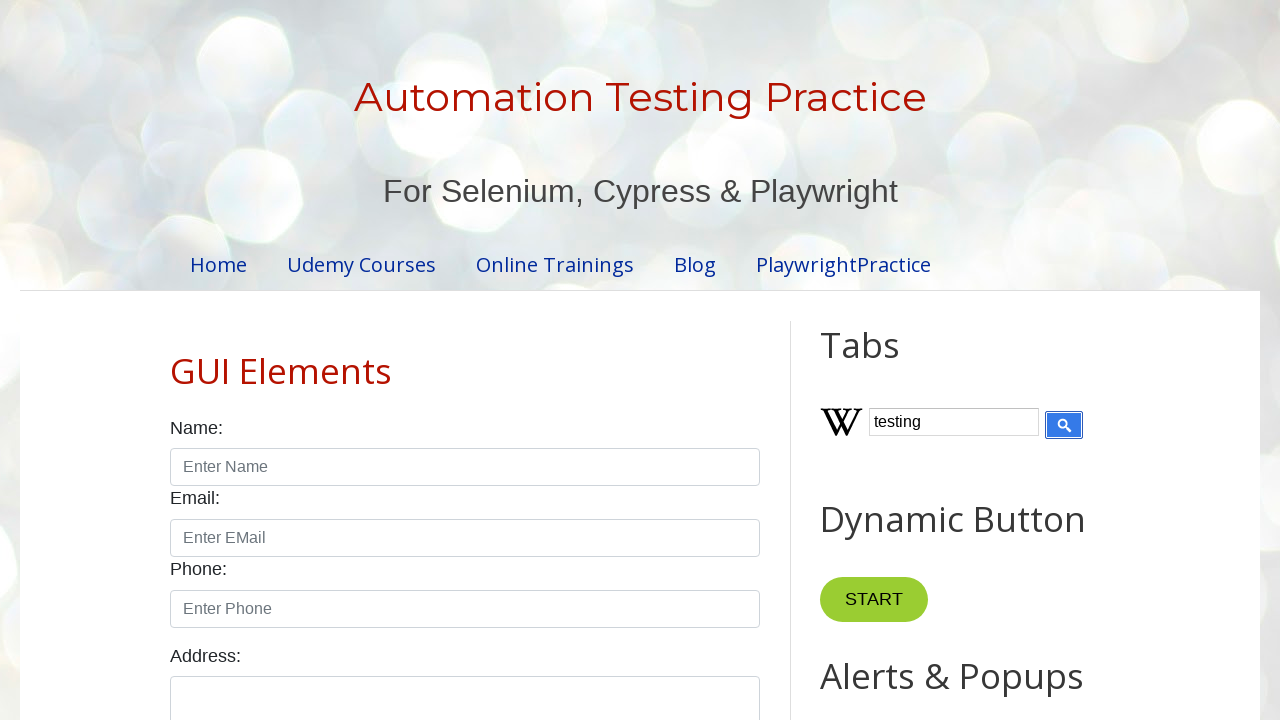

Wikipedia search results loaded
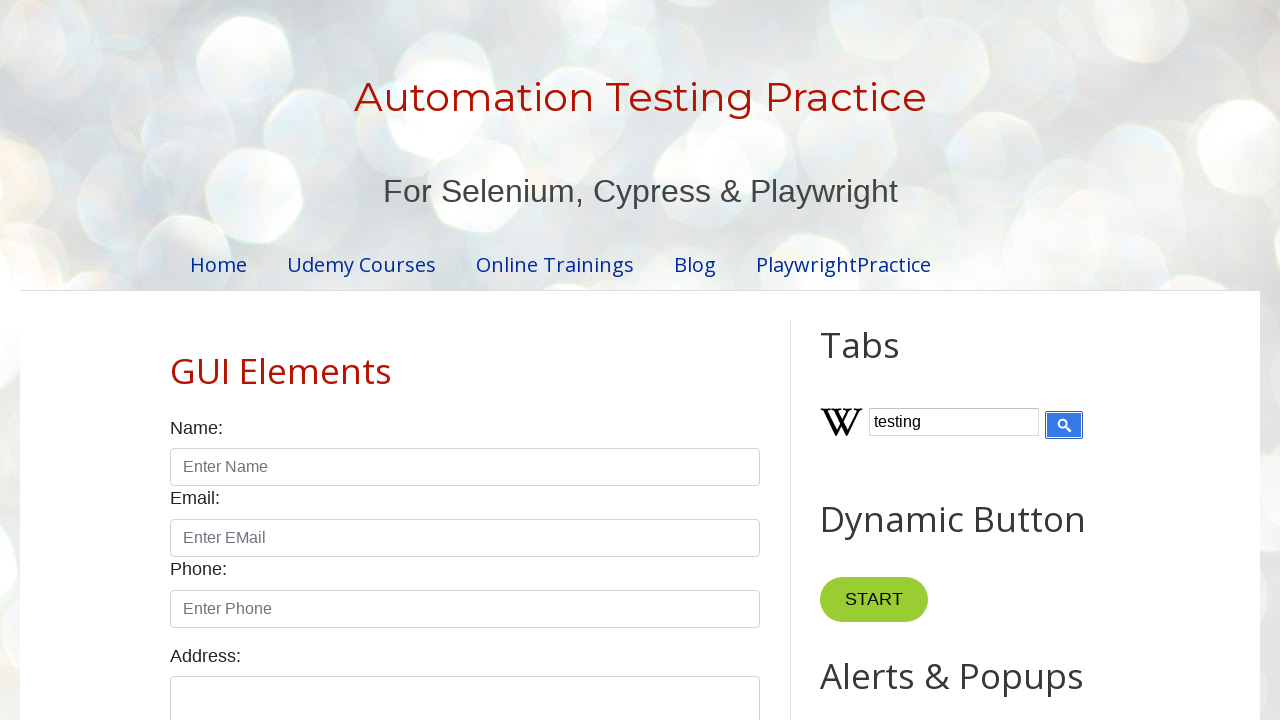

Found 0 search result links
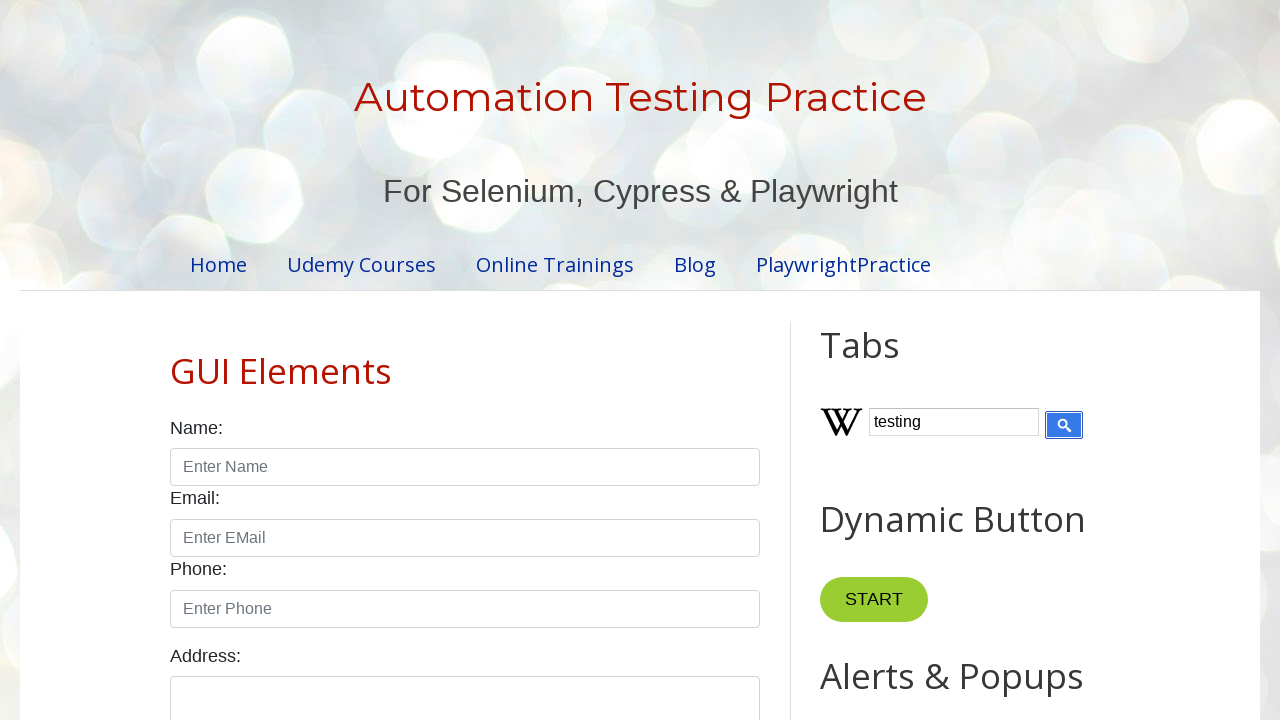

Retrieved all 1 open windows from context
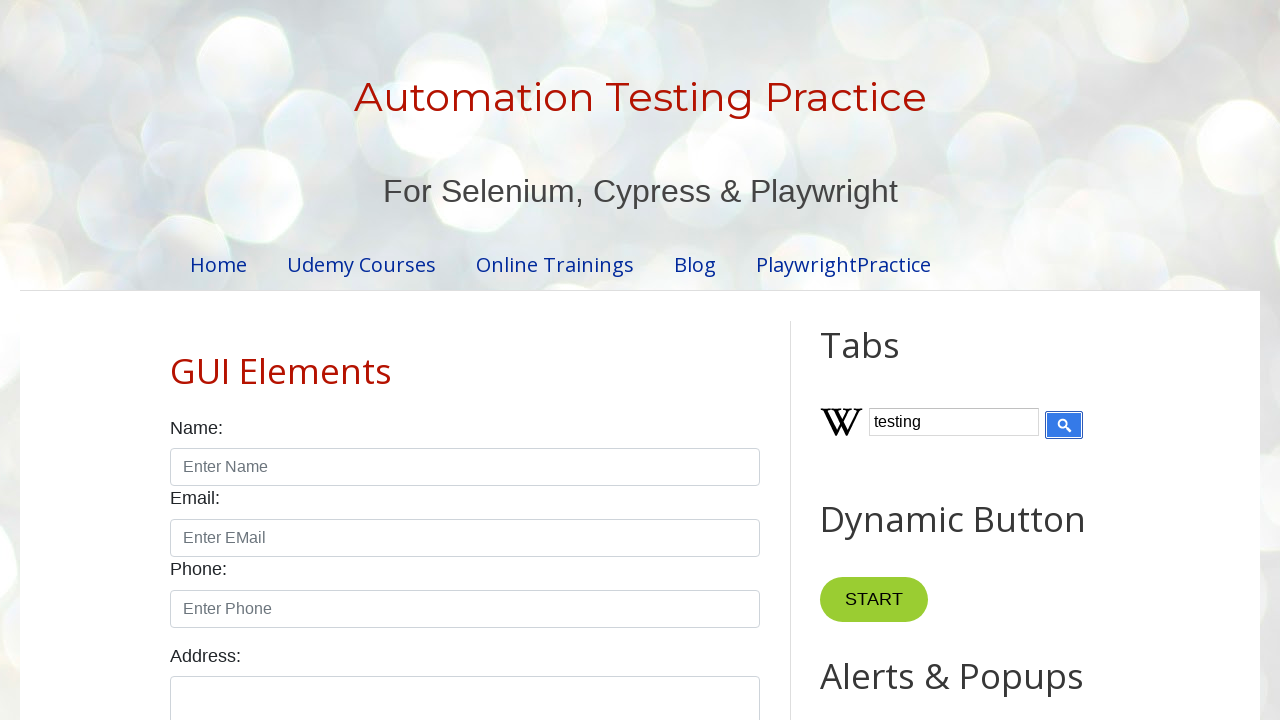

Switched to window 1: Automation Testing Practice
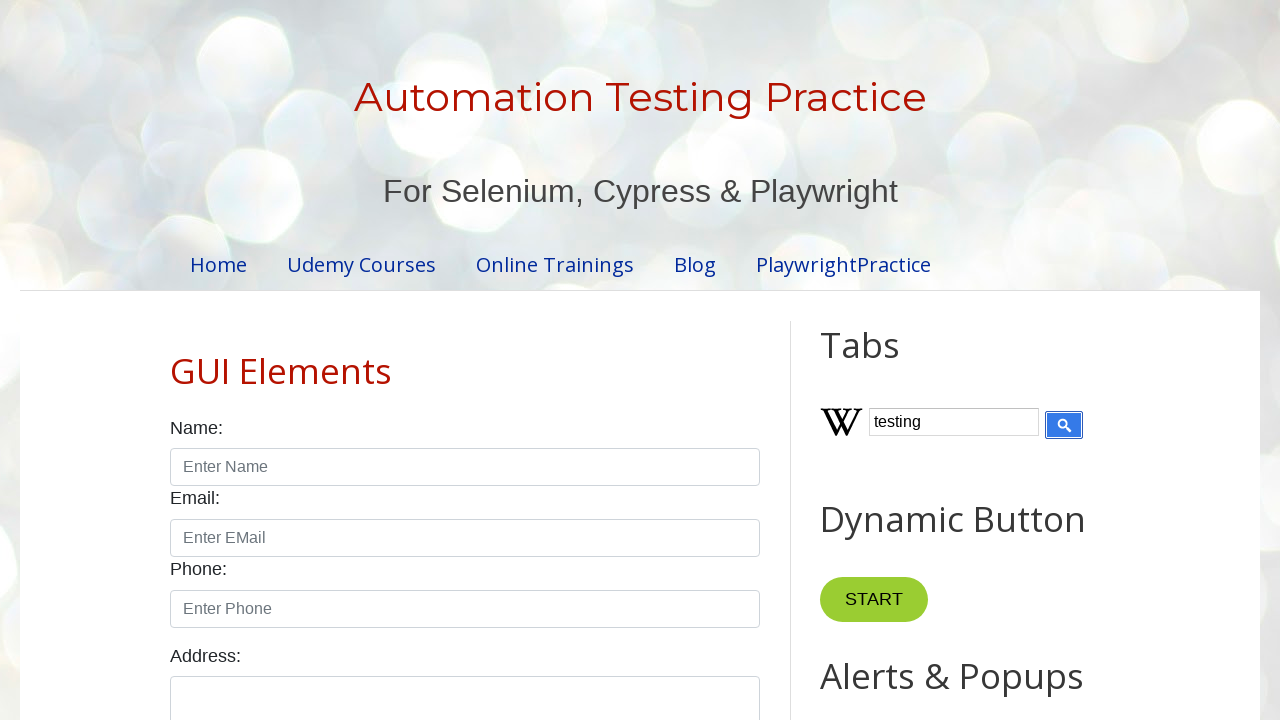

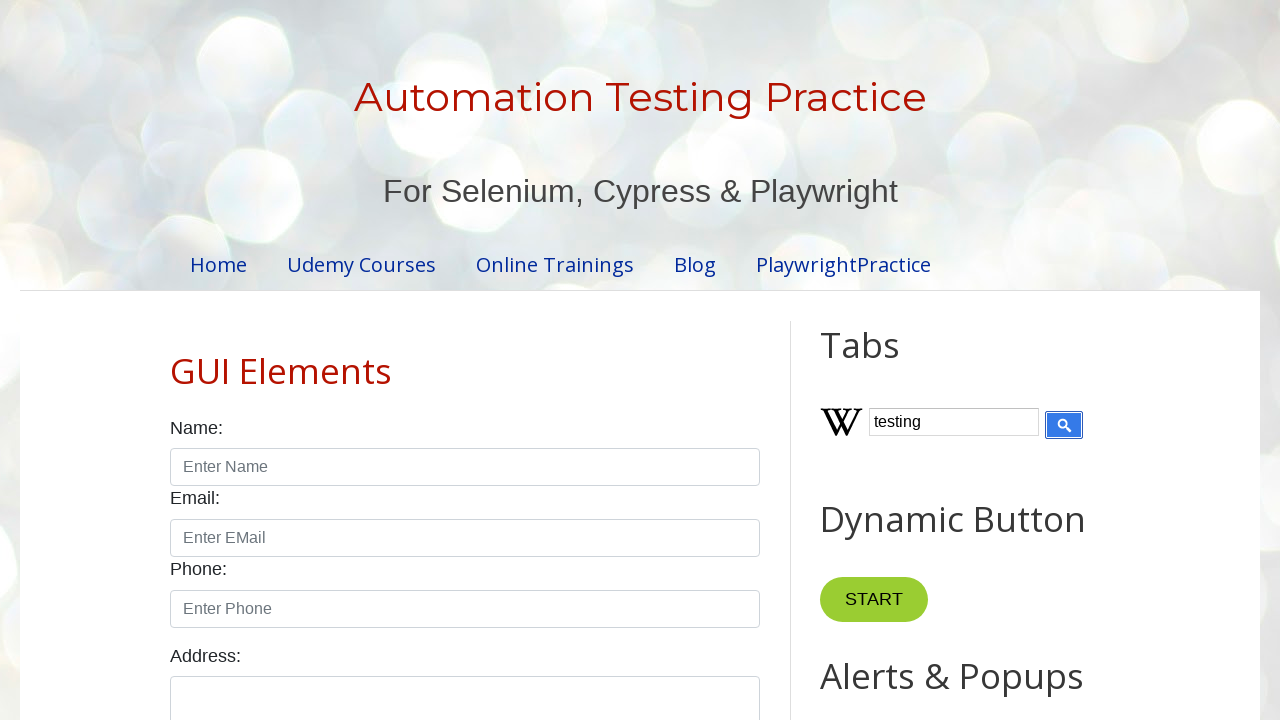